Tests radio button and checkbox selection states by clicking elements and verifying their selected status

Starting URL: https://automationfc.github.io/basic-form/index.html

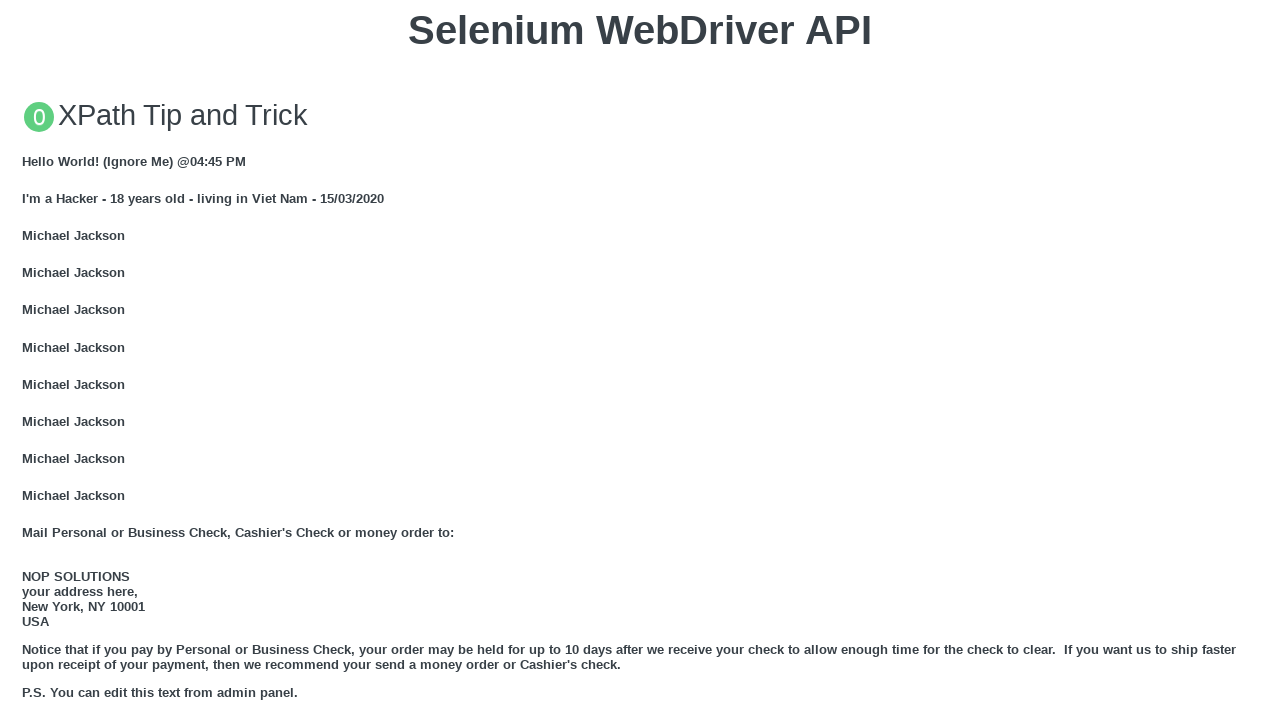

Clicked 'Under 18' radio button at (28, 360) on xpath=//input[@id='under_18']
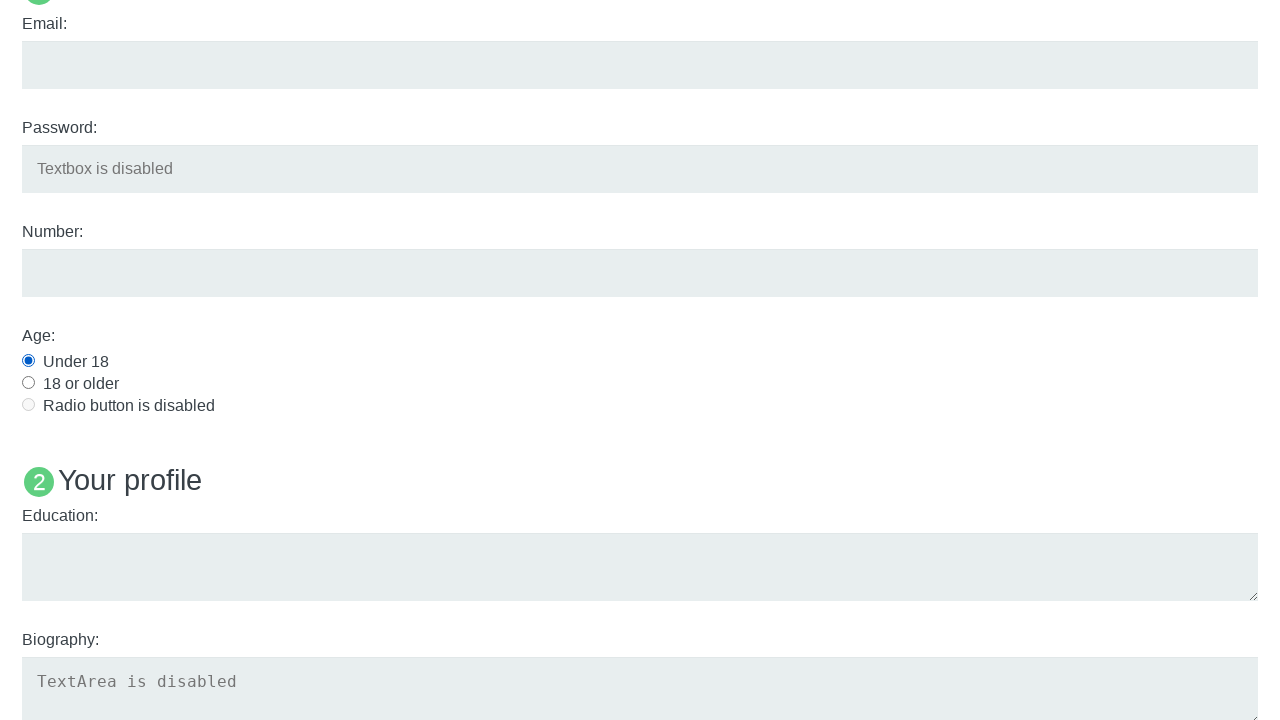

Clicked Java checkbox to select it at (28, 361) on xpath=//input[@id='java']
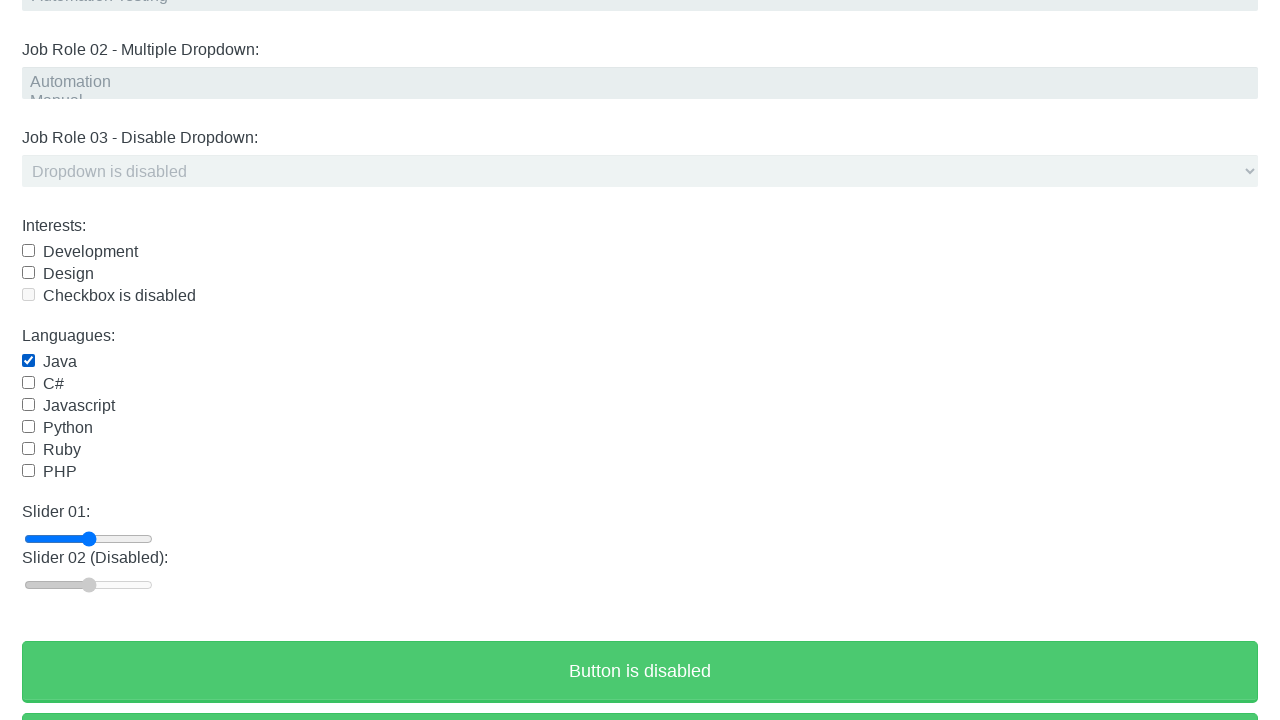

Verified 'Under 18' radio button is checked
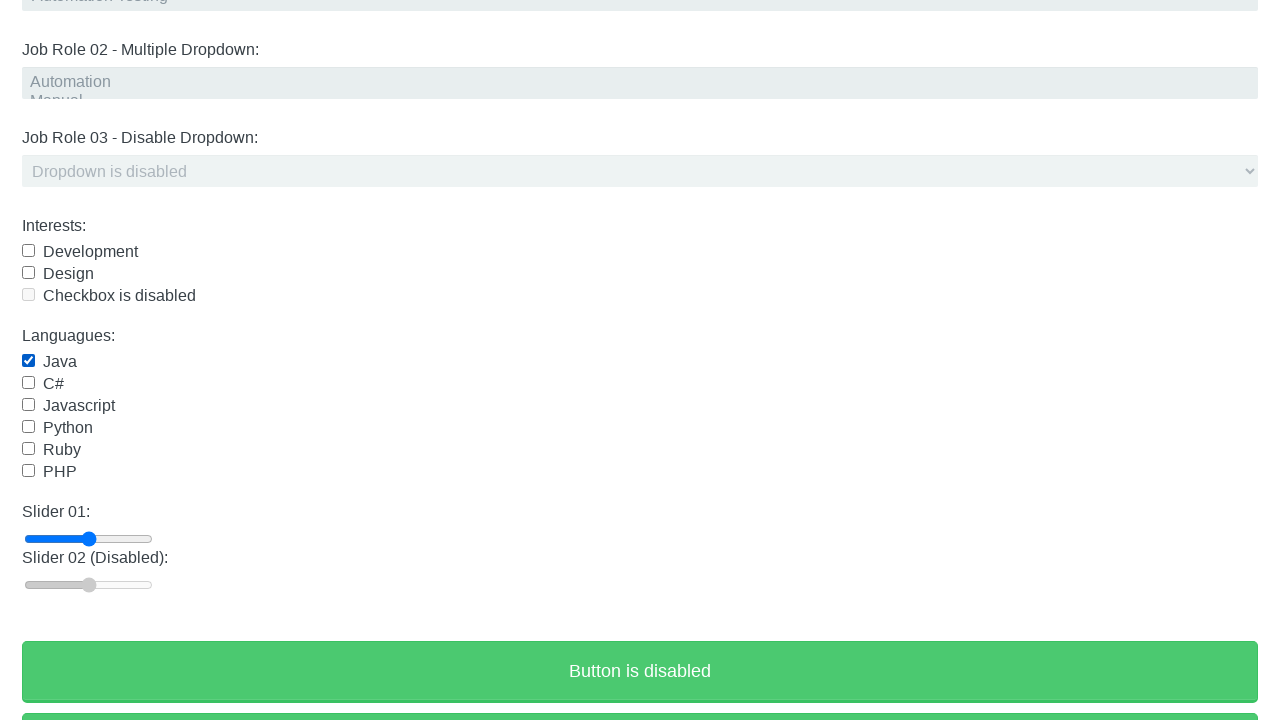

Verified Java checkbox is checked
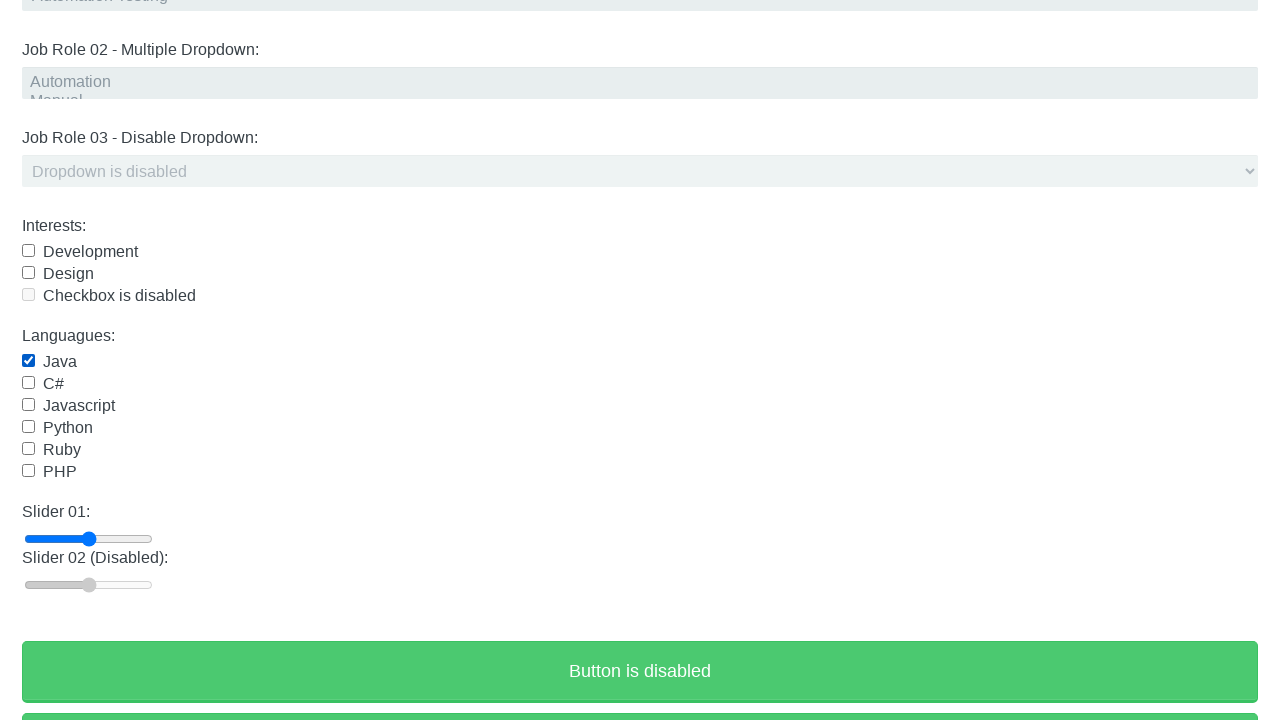

Clicked Java checkbox to unselect it at (28, 361) on xpath=//input[@id='java']
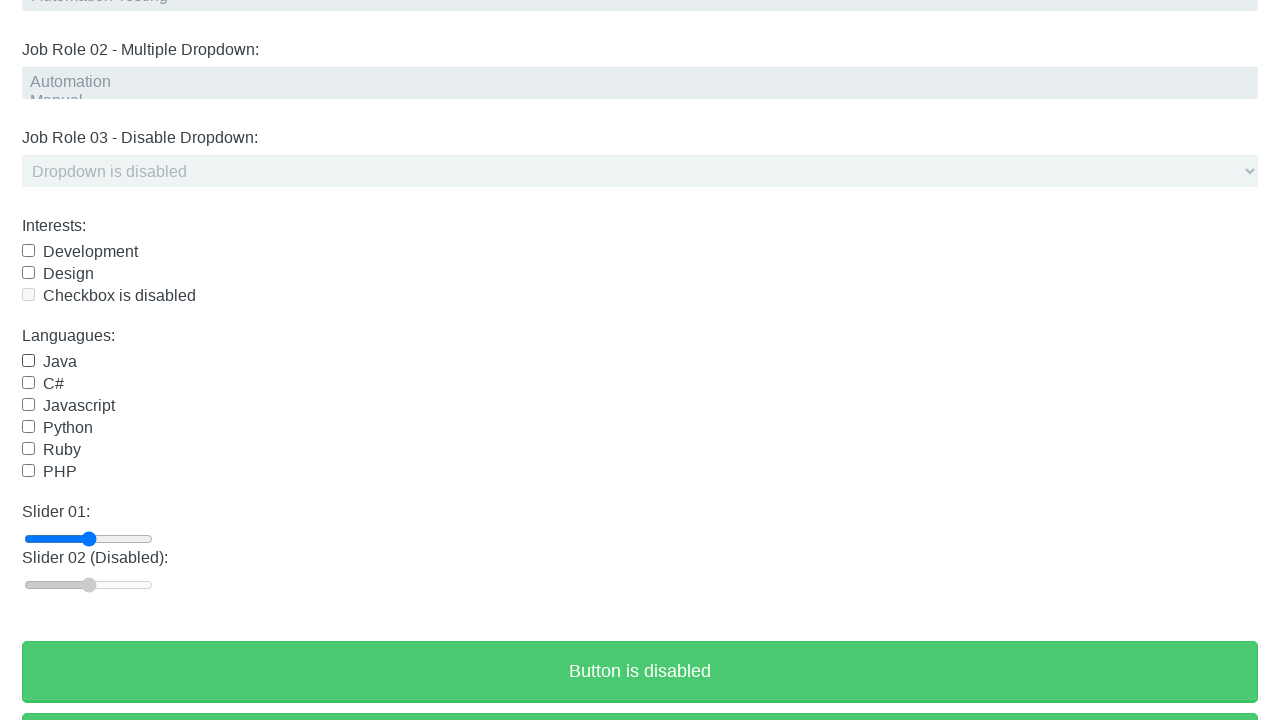

Verified 'Under 18' radio button remains checked
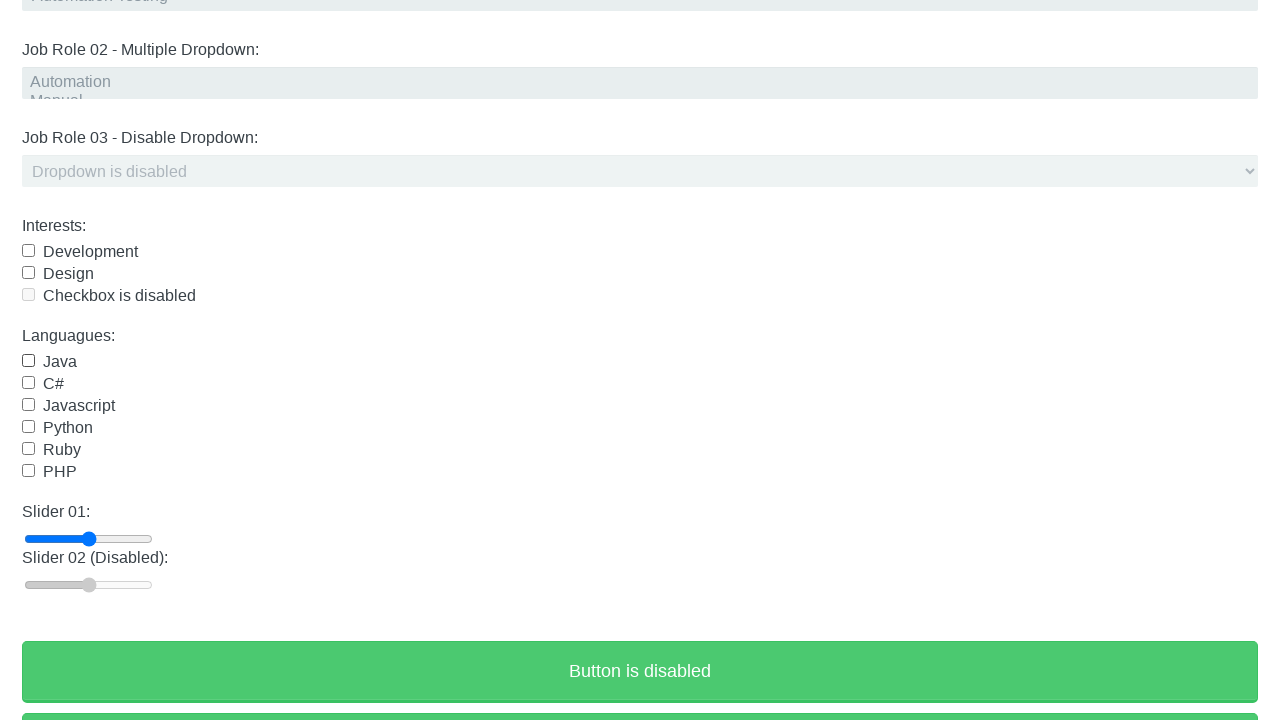

Verified Java checkbox is now unchecked
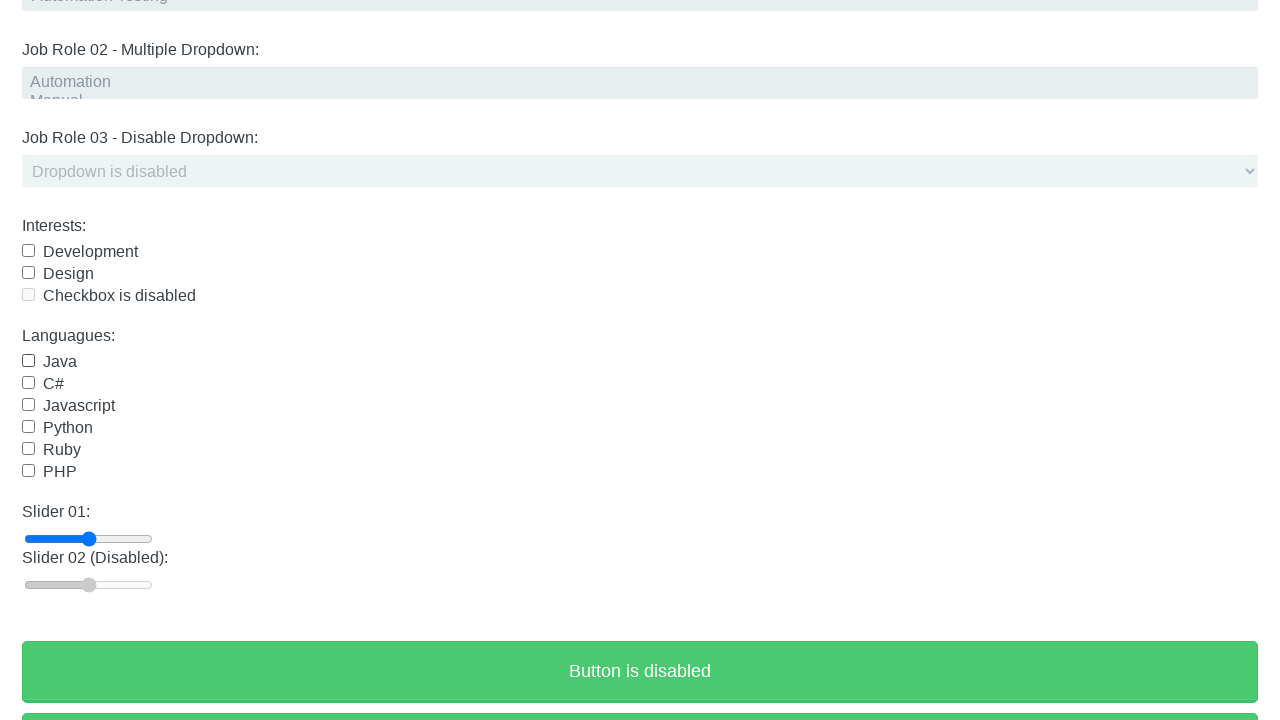

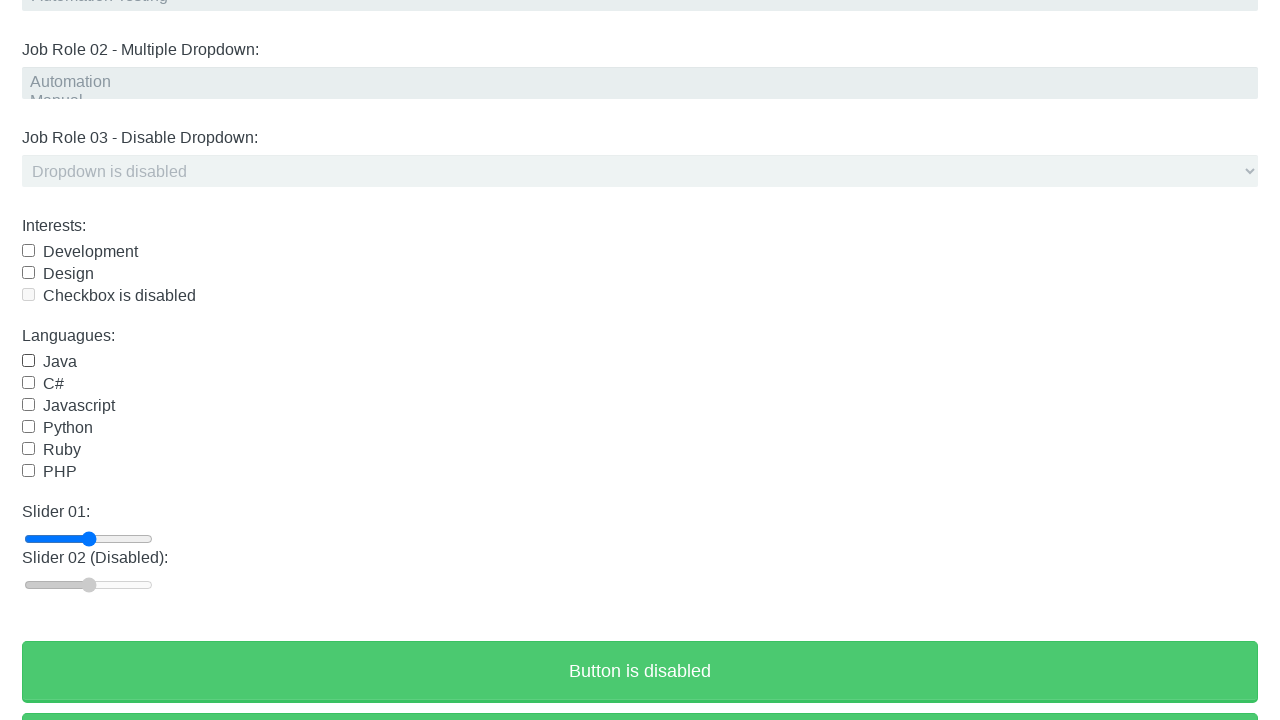